Tests that news items are displayed on the Gündem page by checking for the presence of news card elements.

Starting URL: https://egundem.com/gundem

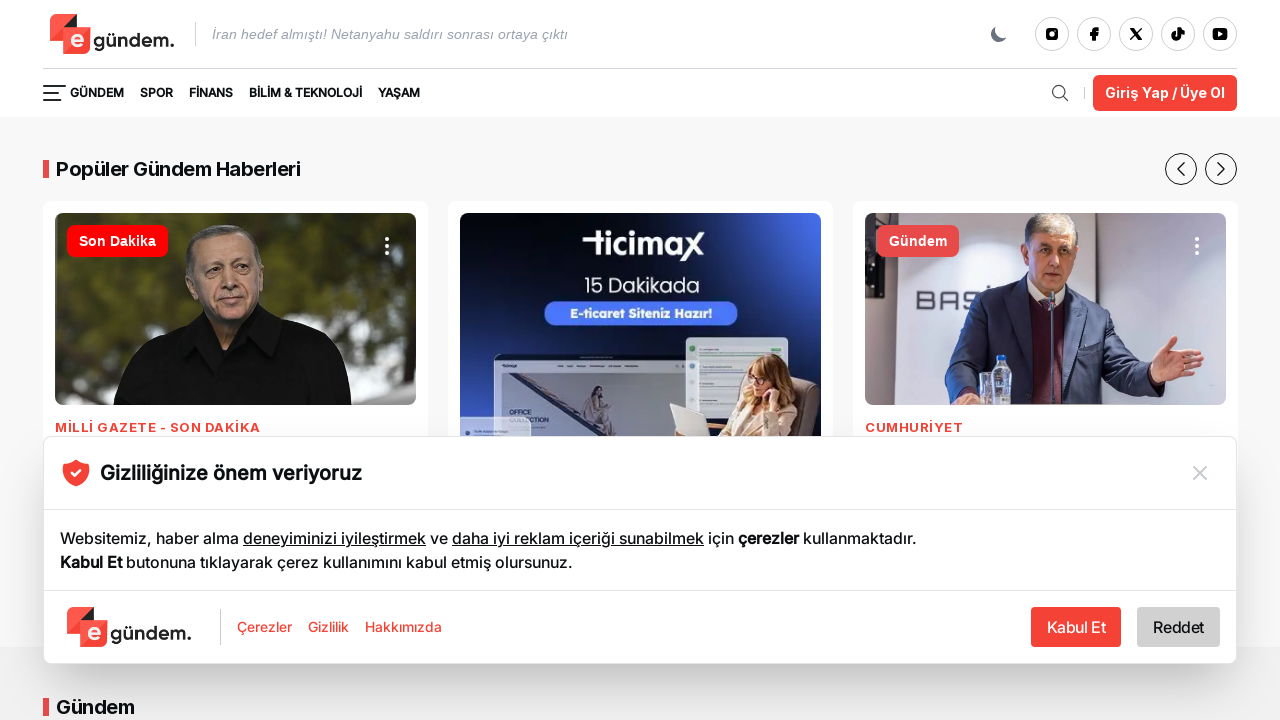

Waited for news card elements with h3 headings to load on Gündem page
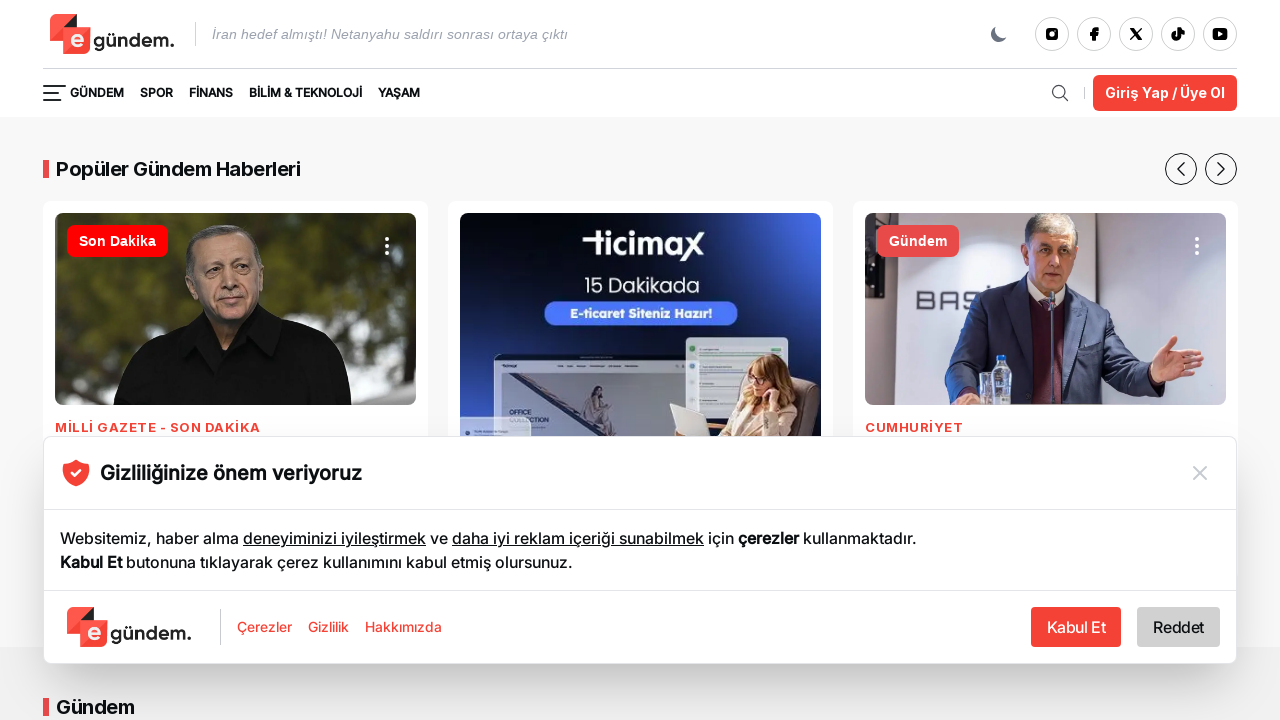

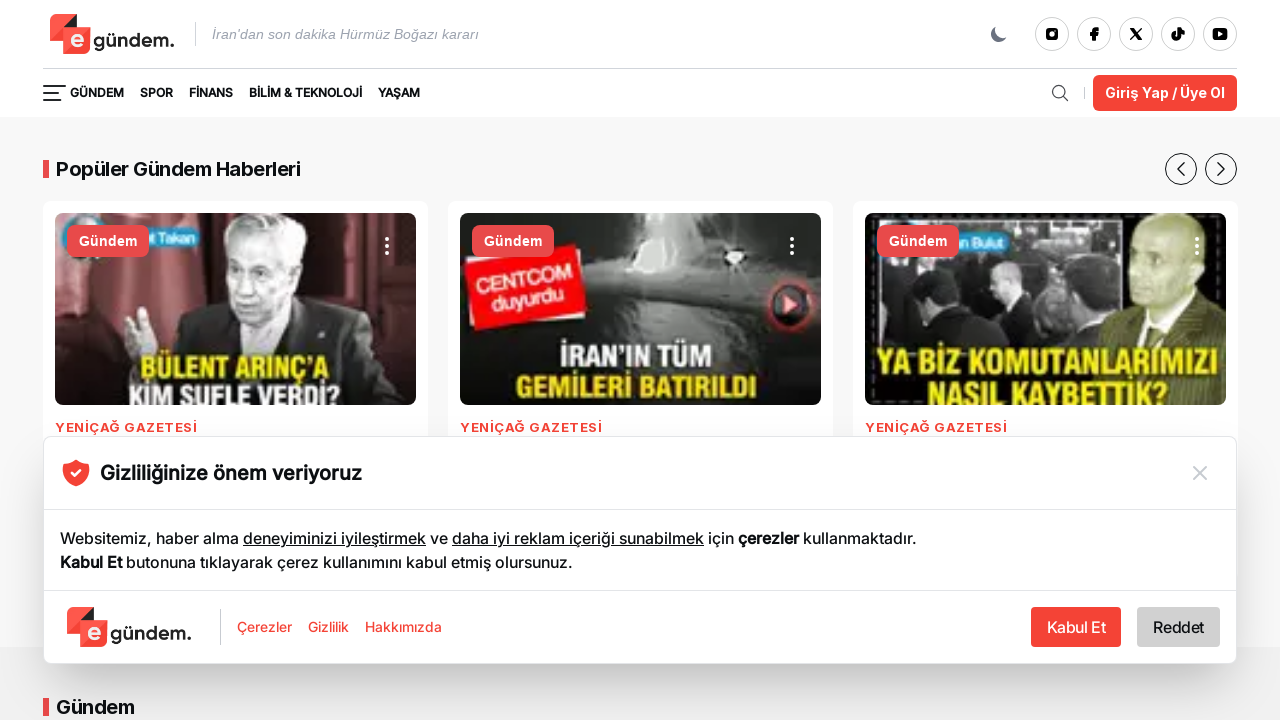